Tests checkbox functionality by clicking on different profession checkbox options

Starting URL: https://www.techlistic.com/p/selenium-practice-form.html

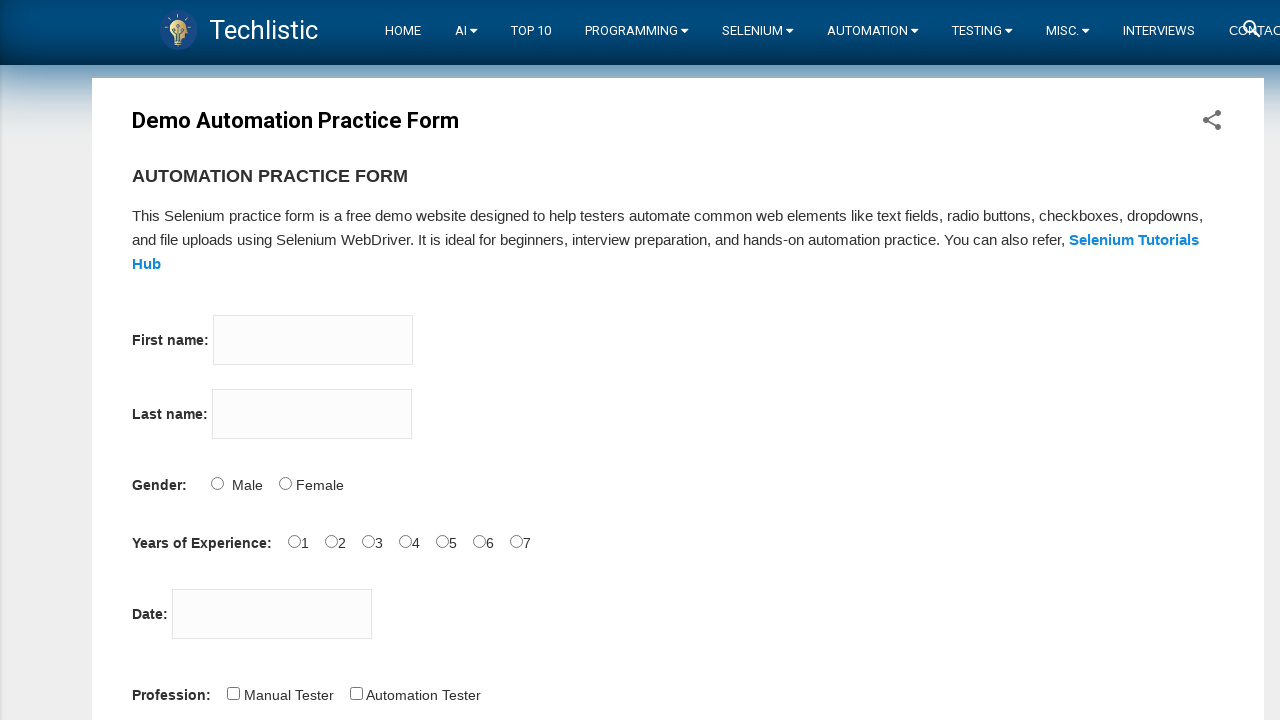

Clicked first profession checkbox (profession-0) at (233, 693) on #profession-0
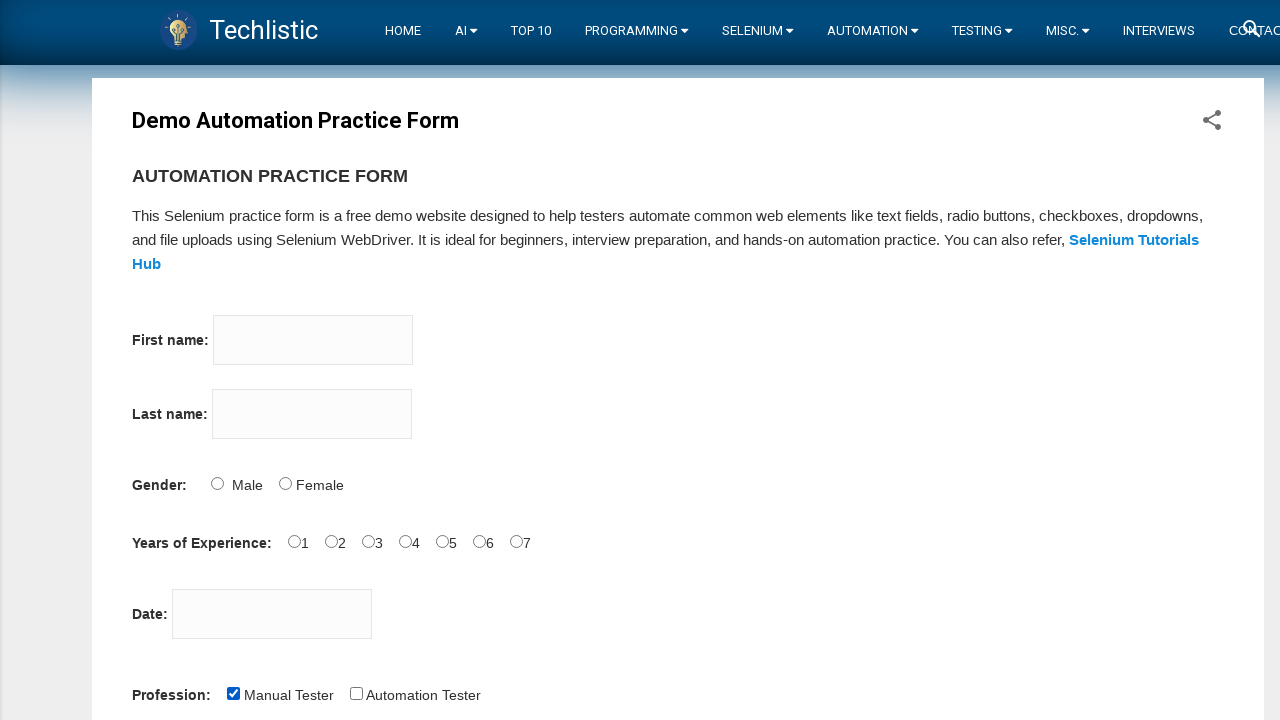

Clicked second profession checkbox (profession-1) at (356, 693) on #profession-1
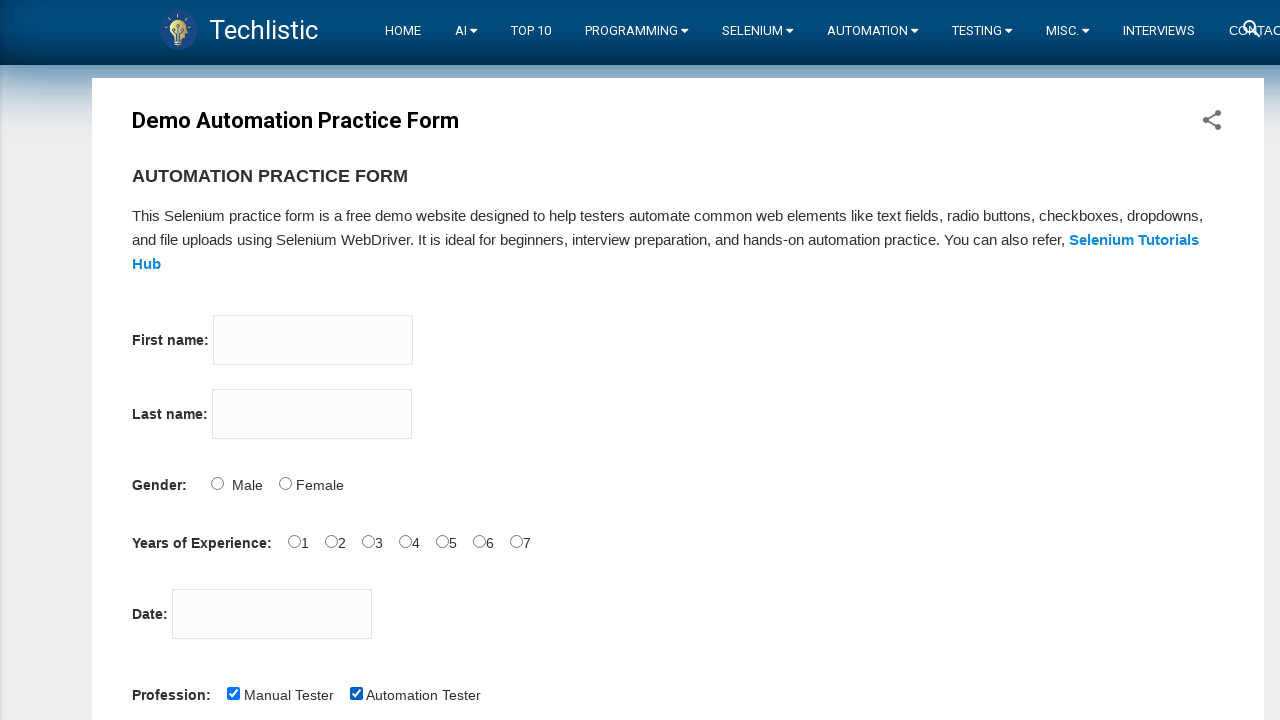

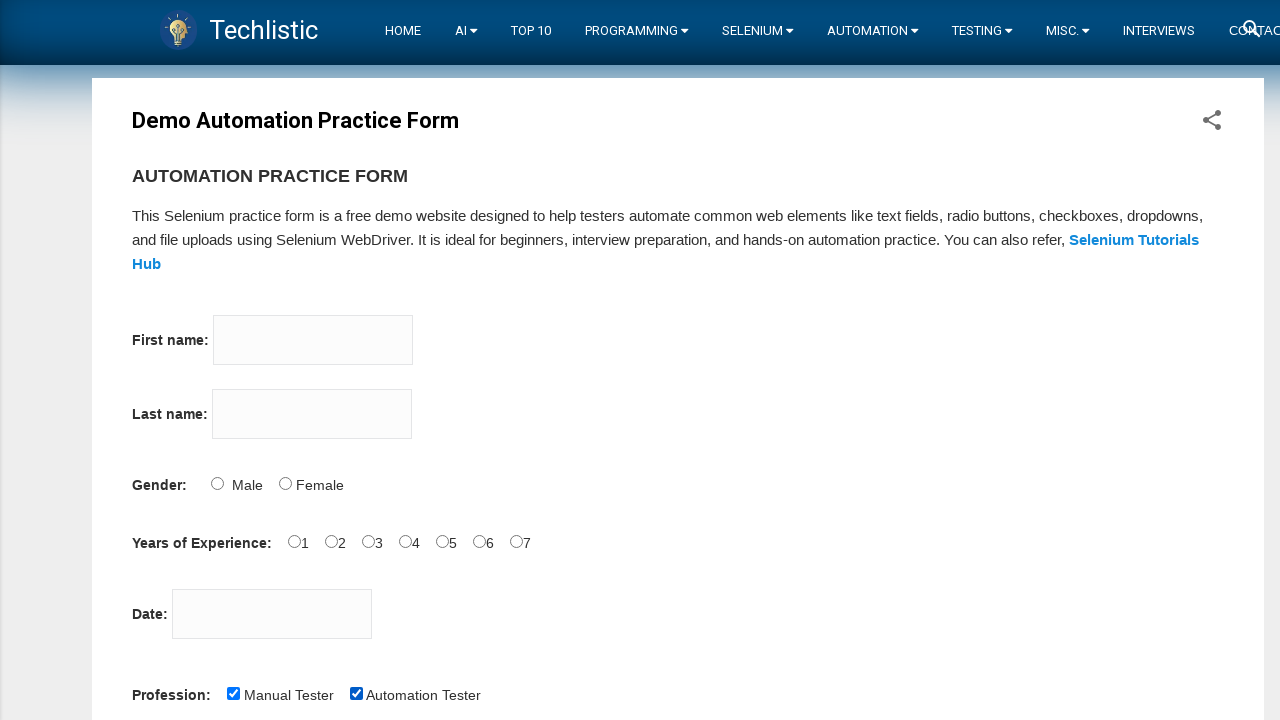